Tests dynamically rendered elements by navigating to Dynamic Loading example 2, clicking Start, and waiting for the "Hello World!" text to appear

Starting URL: https://practice.cydeo.com/

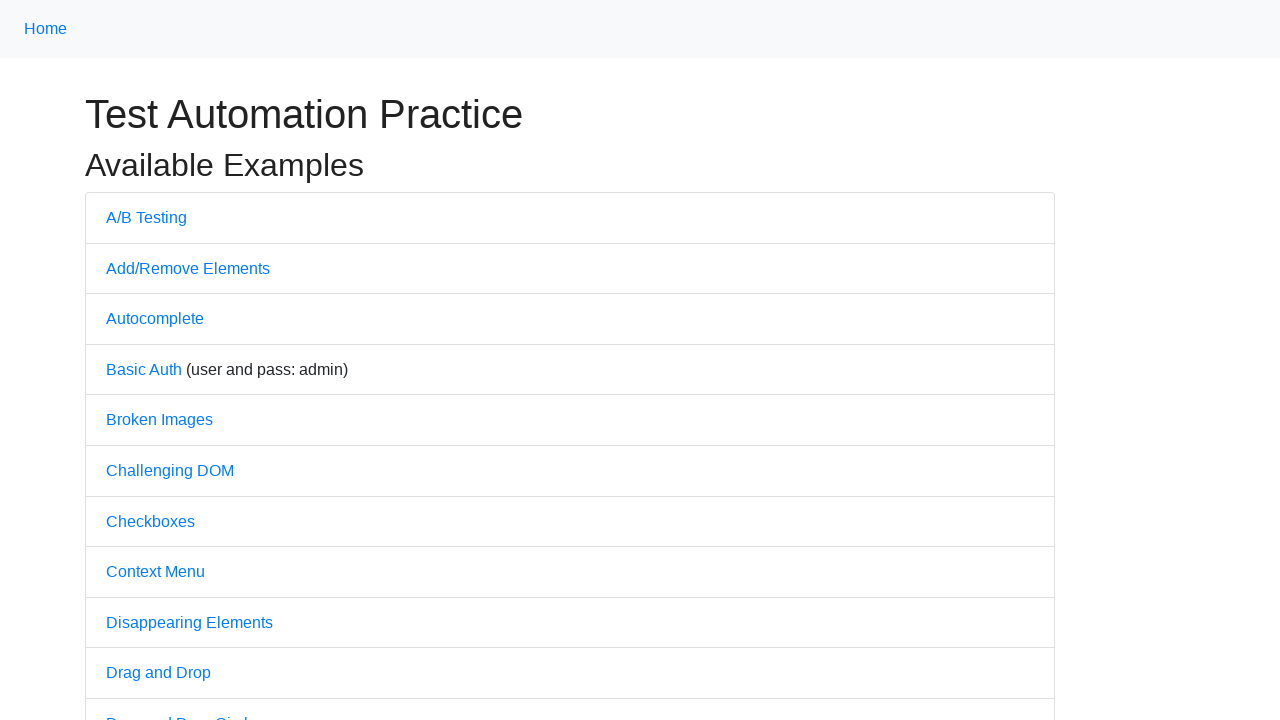

Clicked on Dynamic Loading link at (168, 361) on text=Dynamic Loading
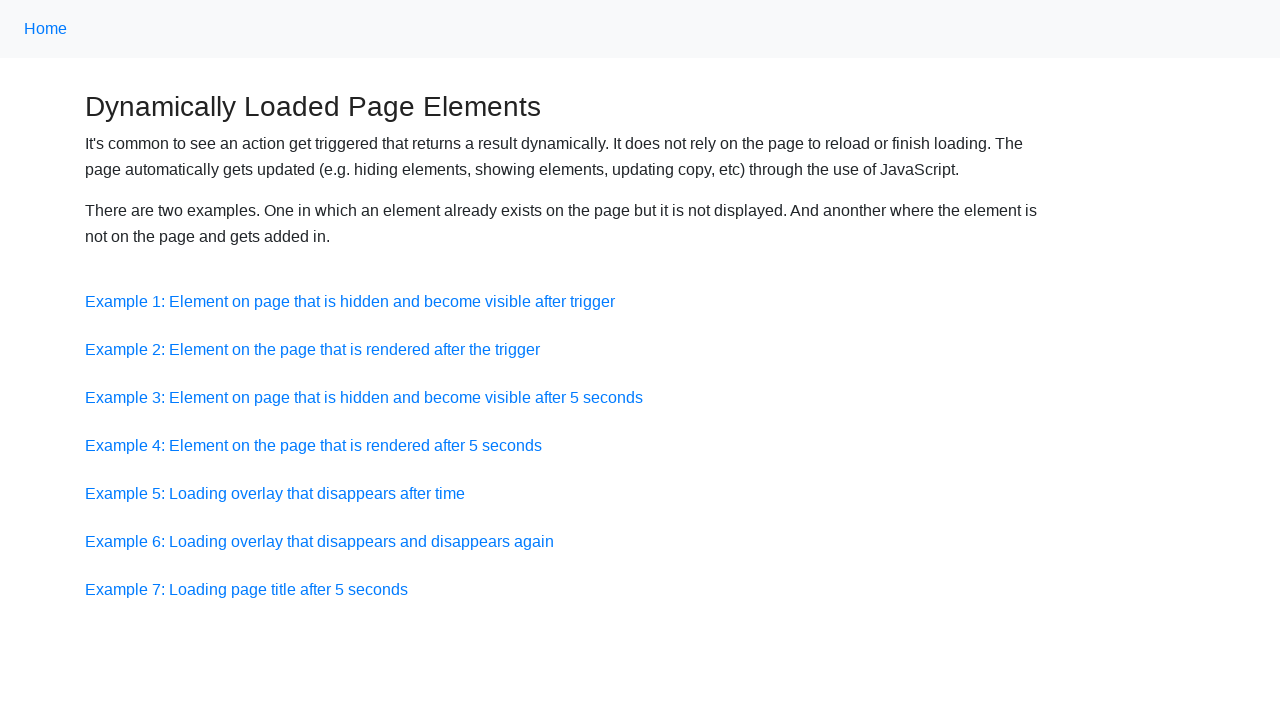

Clicked on the second example link (Dynamic Loading Example 2) at (312, 349) on (//div[@class='example']//a)[2]
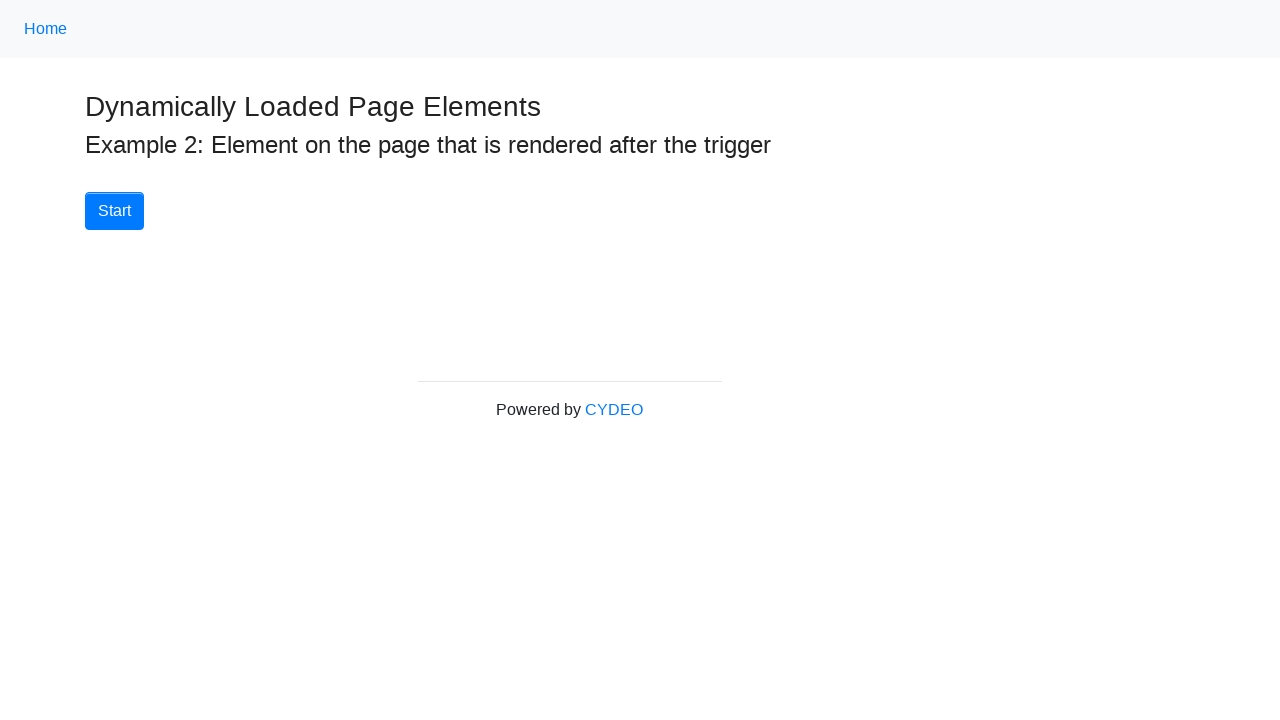

Clicked the Start button to trigger element rendering at (114, 211) on xpath=//button[.='Start']
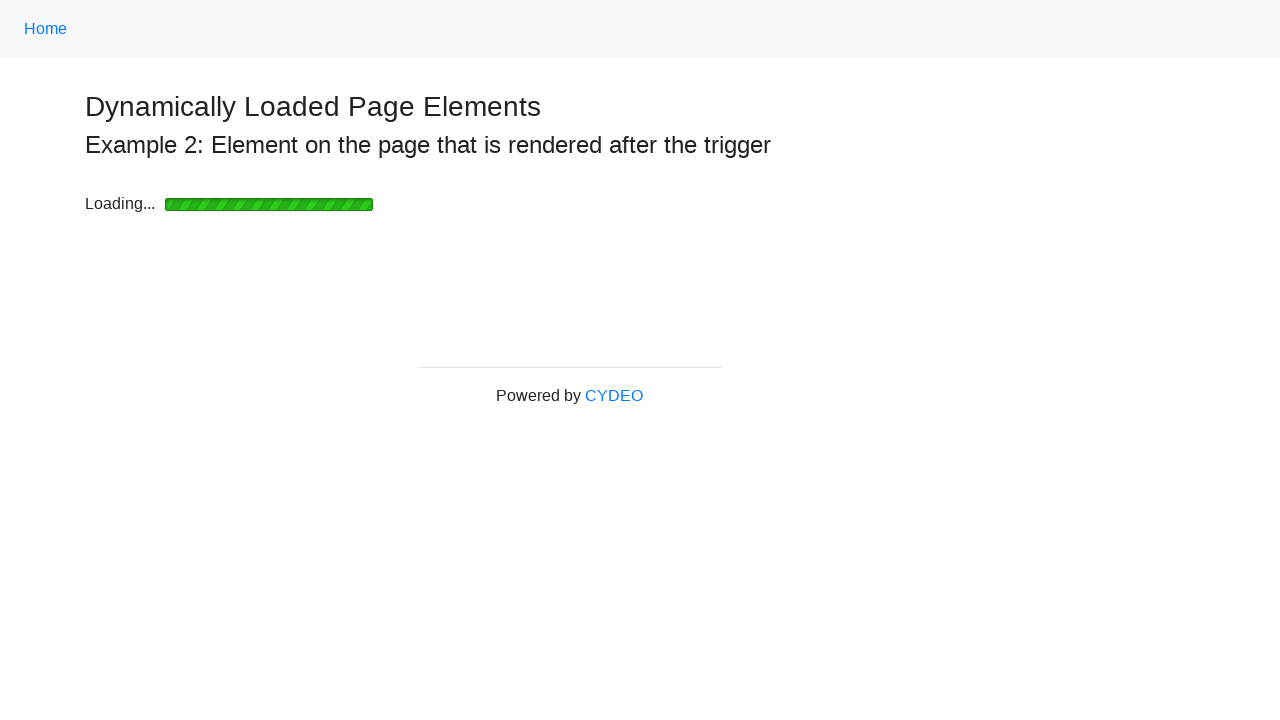

Loading bar disappeared, element rendering completed
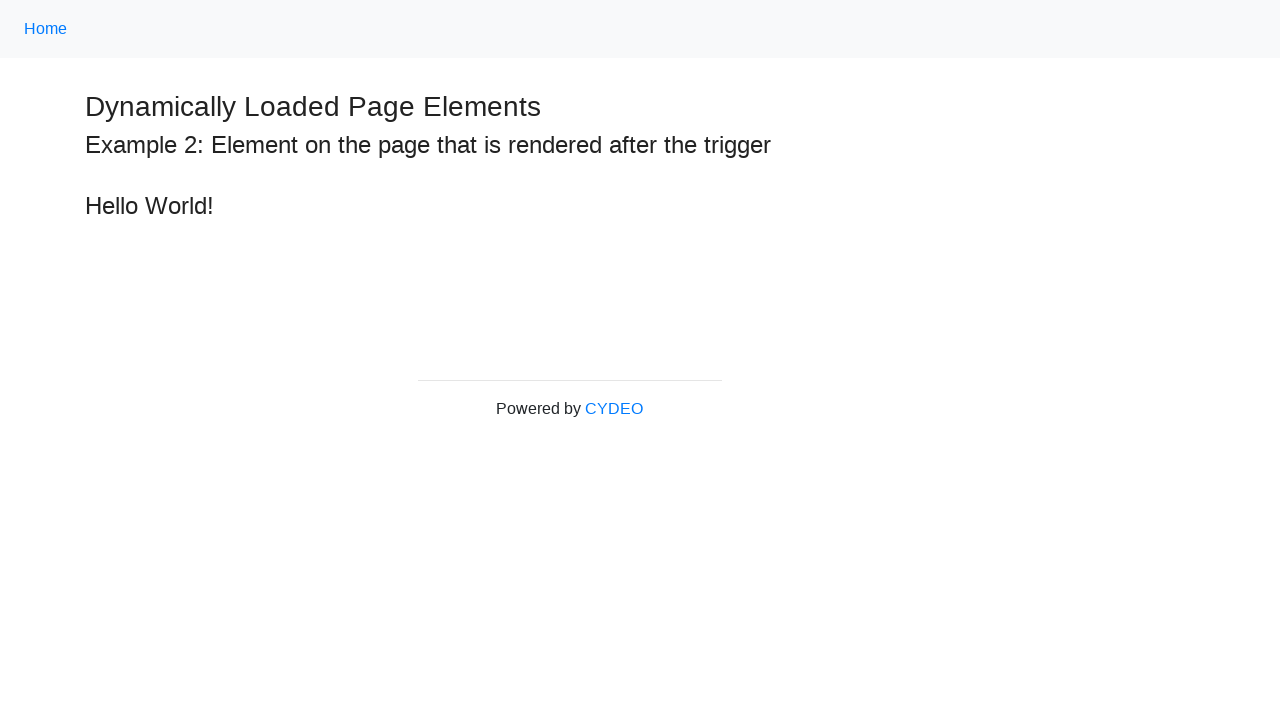

Retrieved text content from rendered element
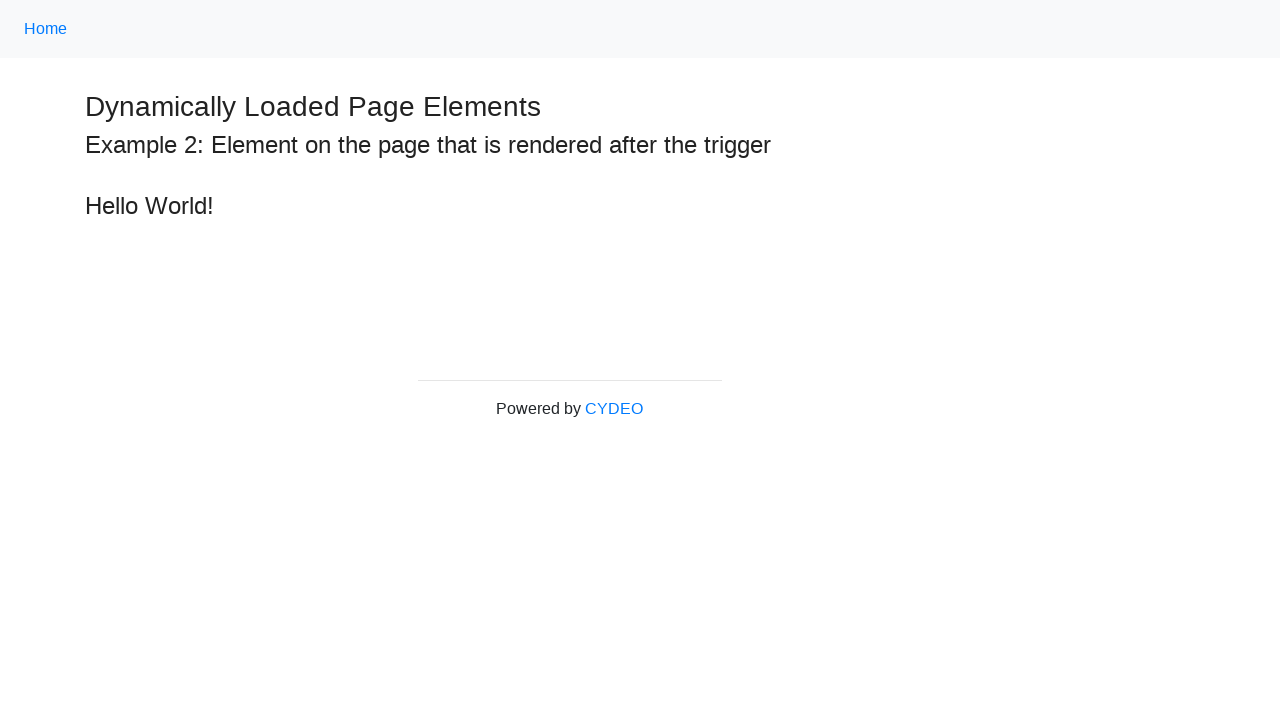

Verified that rendered text is 'Hello World!' - test passed
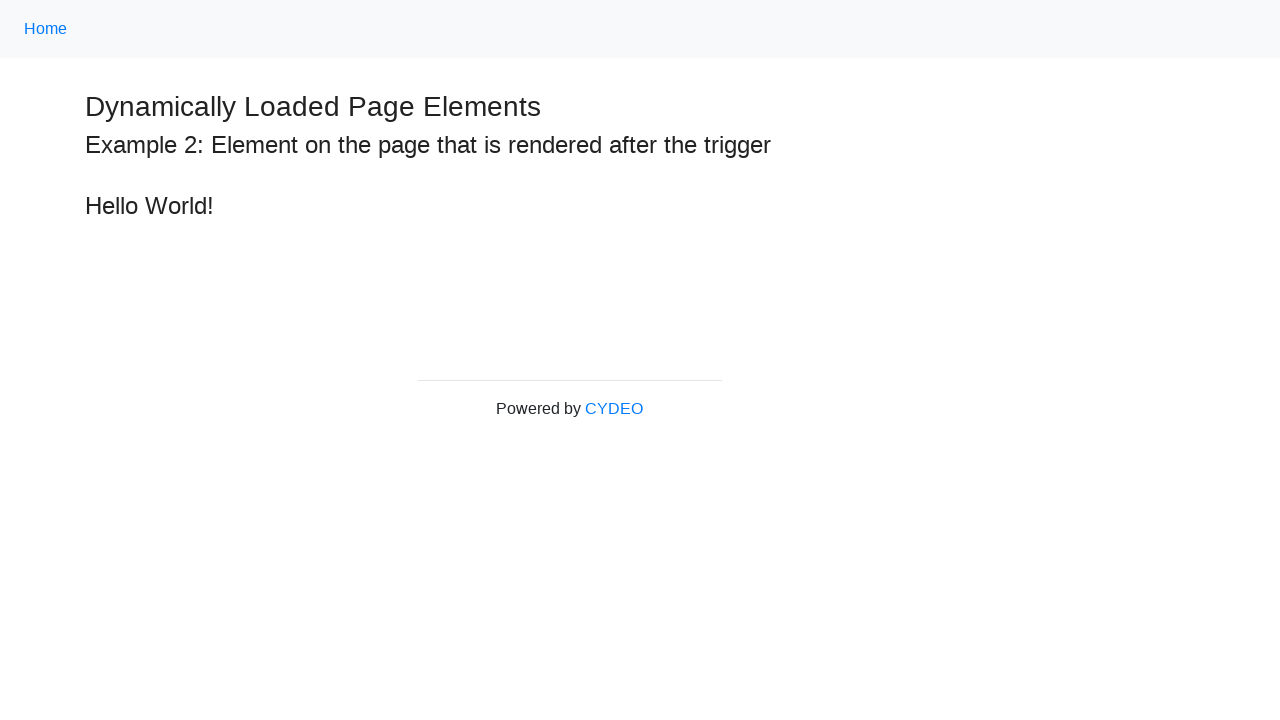

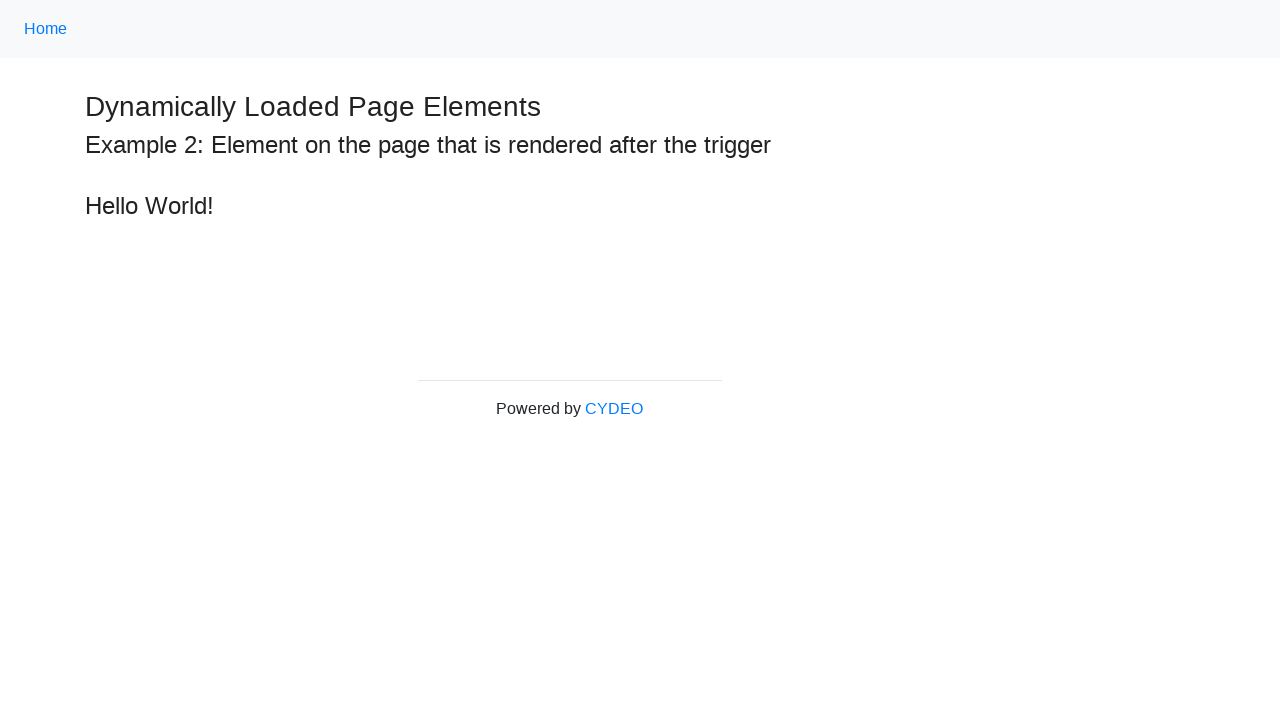